Demonstrates click-and-hold, move to target, and release mouse actions for manual drag and drop

Starting URL: https://crossbrowsertesting.github.io/drag-and-drop

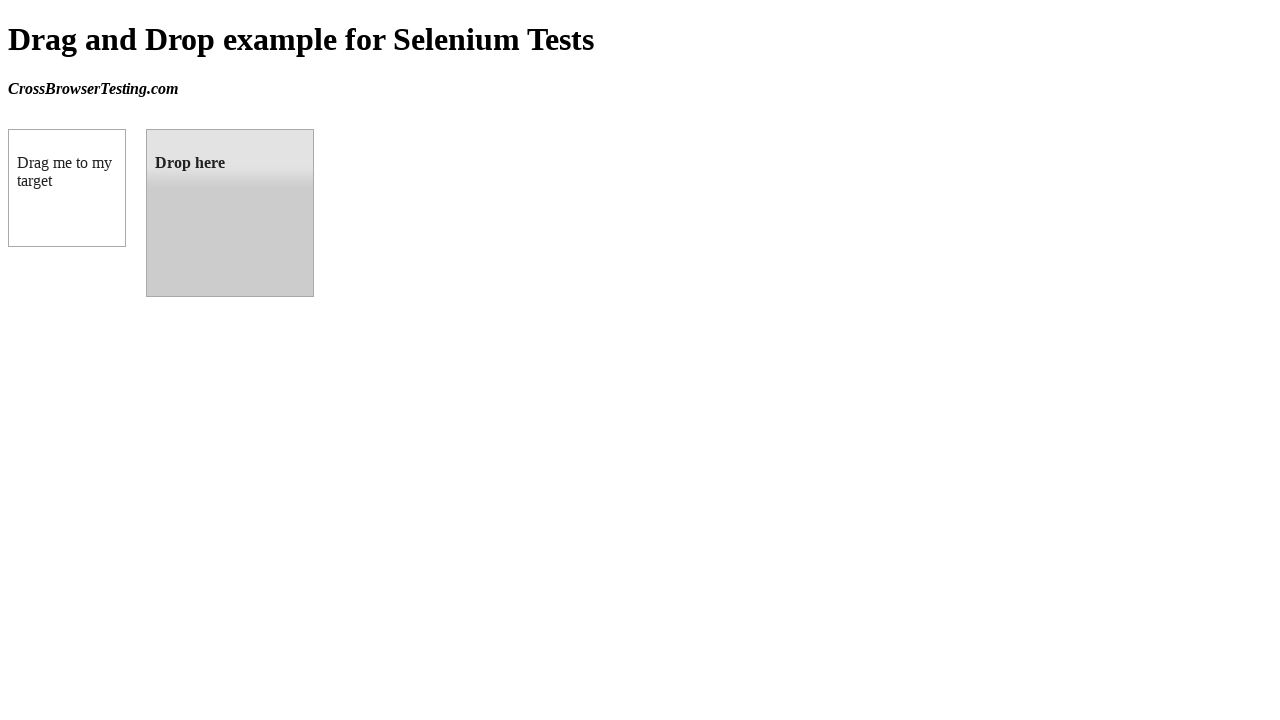

Located source element (box A)
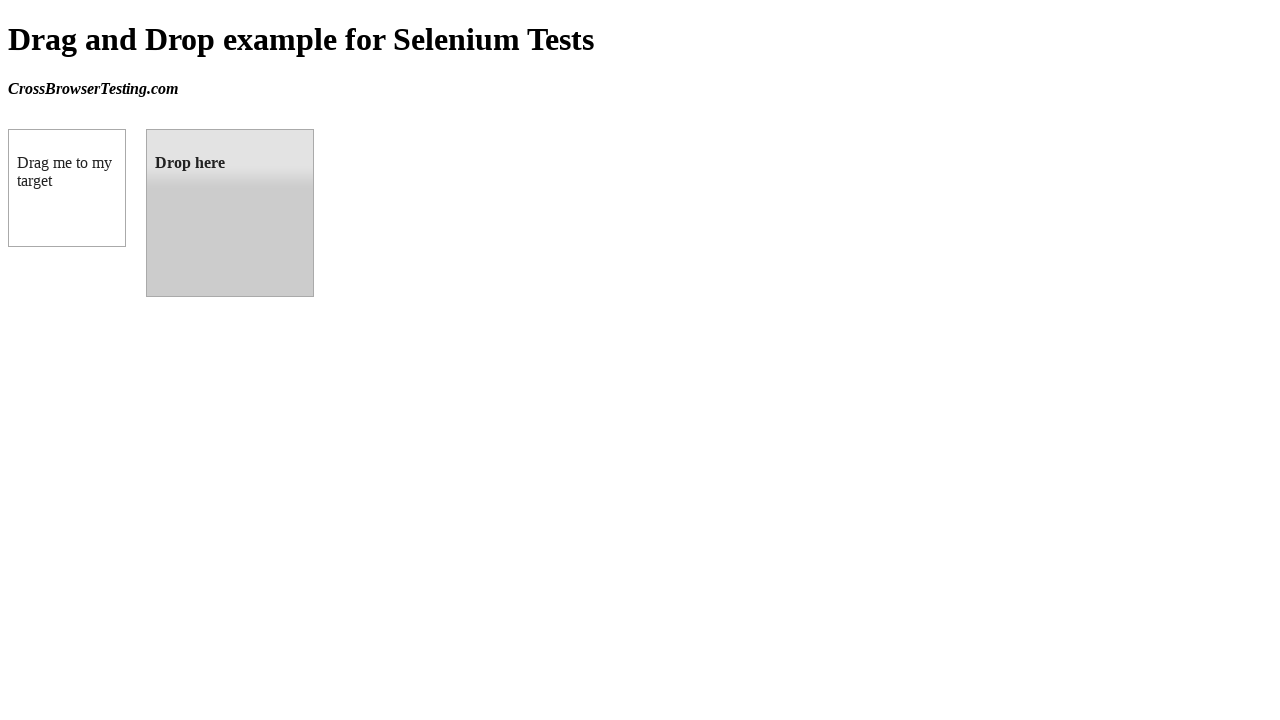

Located target element (box B)
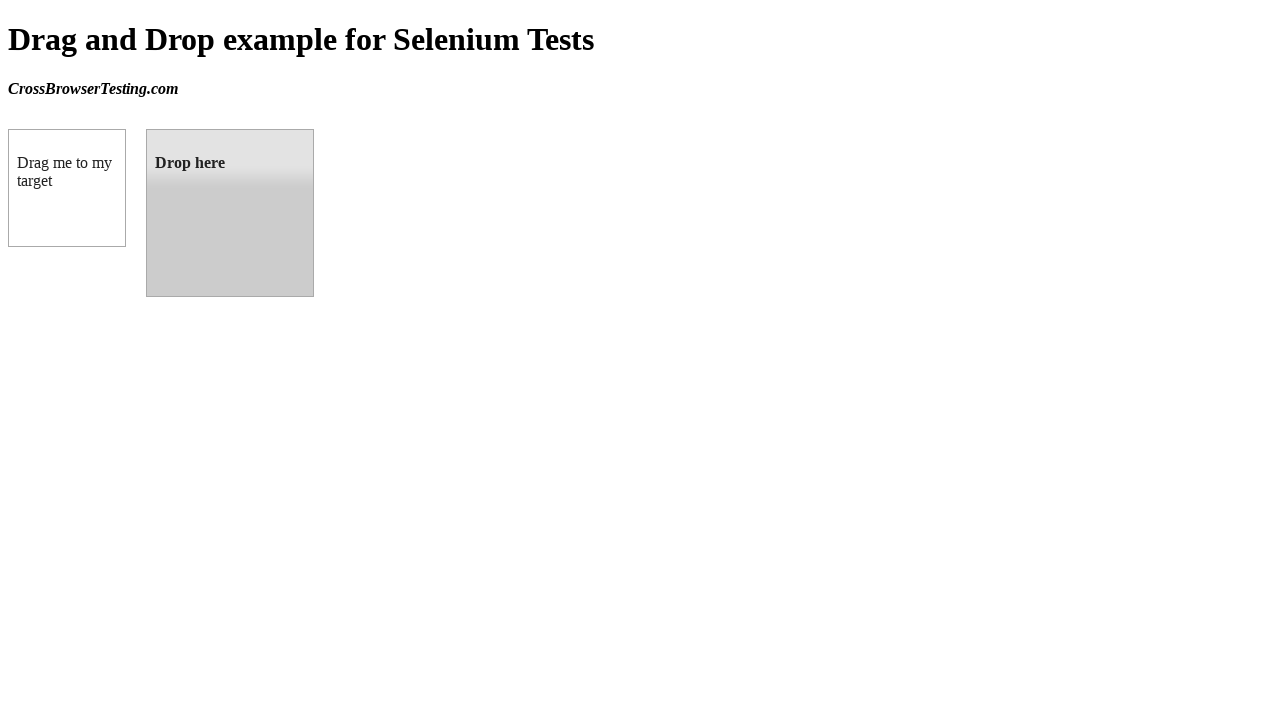

Calculated source element center position
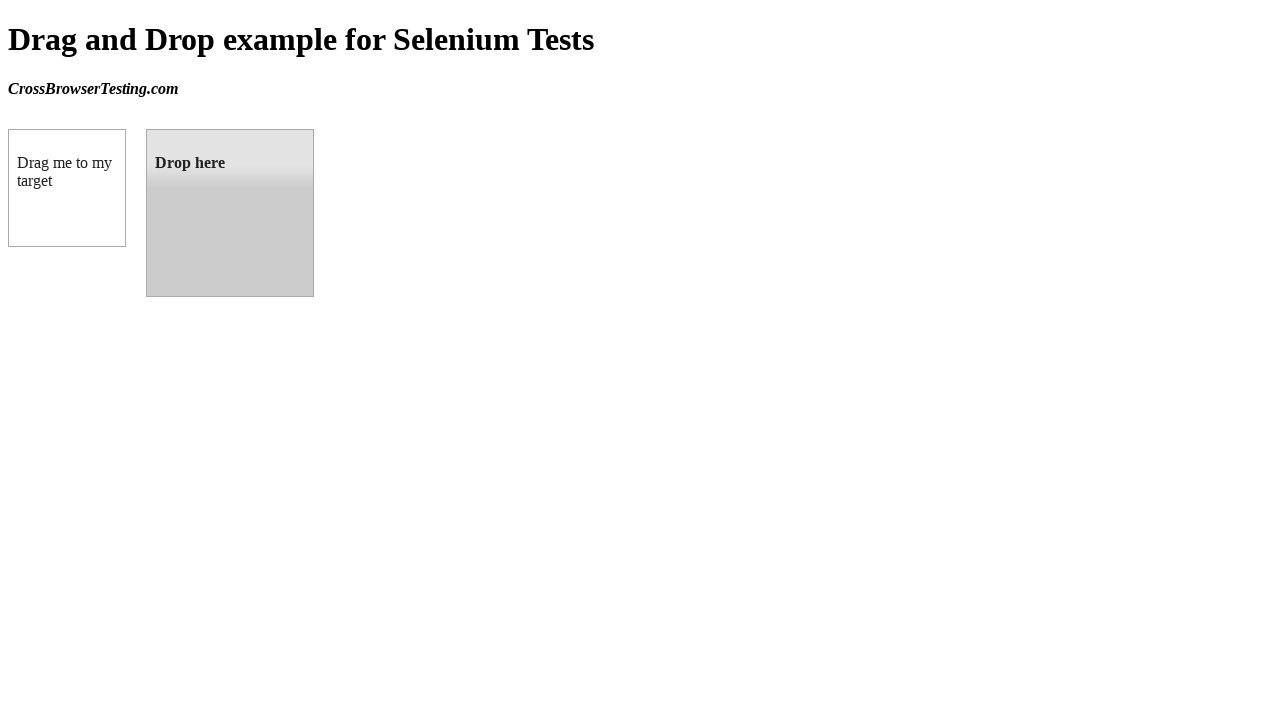

Calculated target element center position
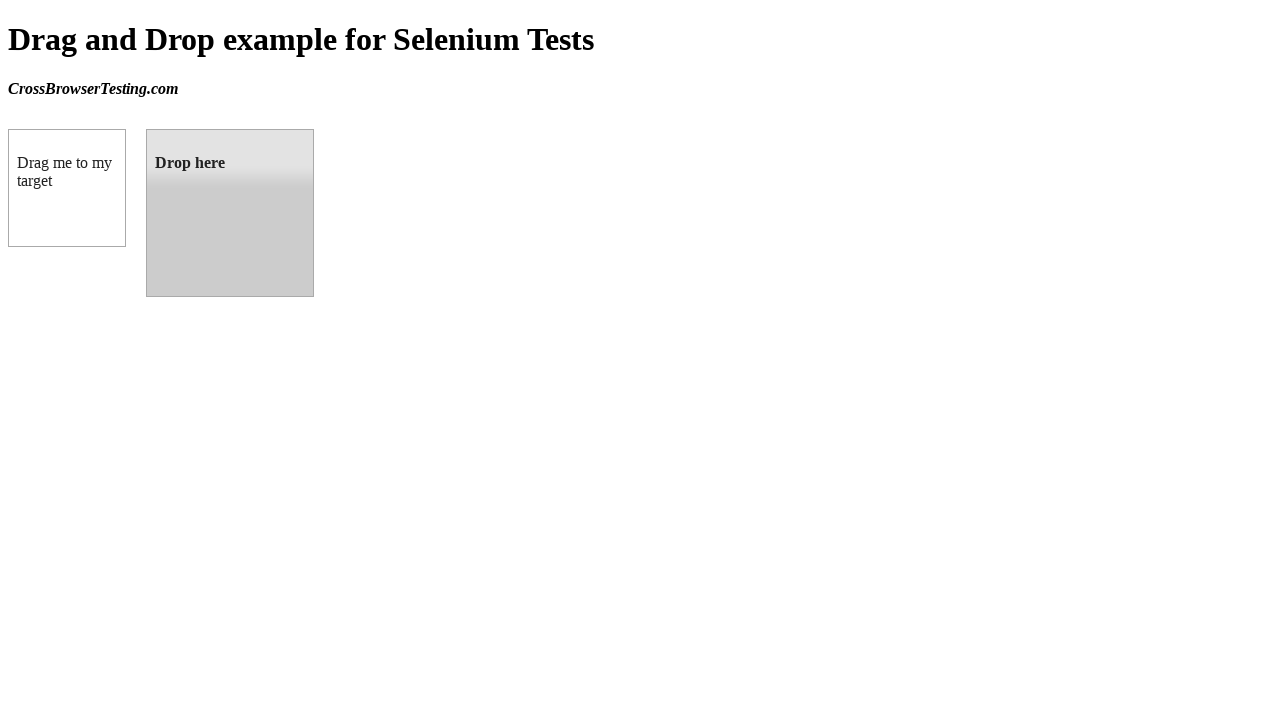

Moved mouse to source element at (67, 188)
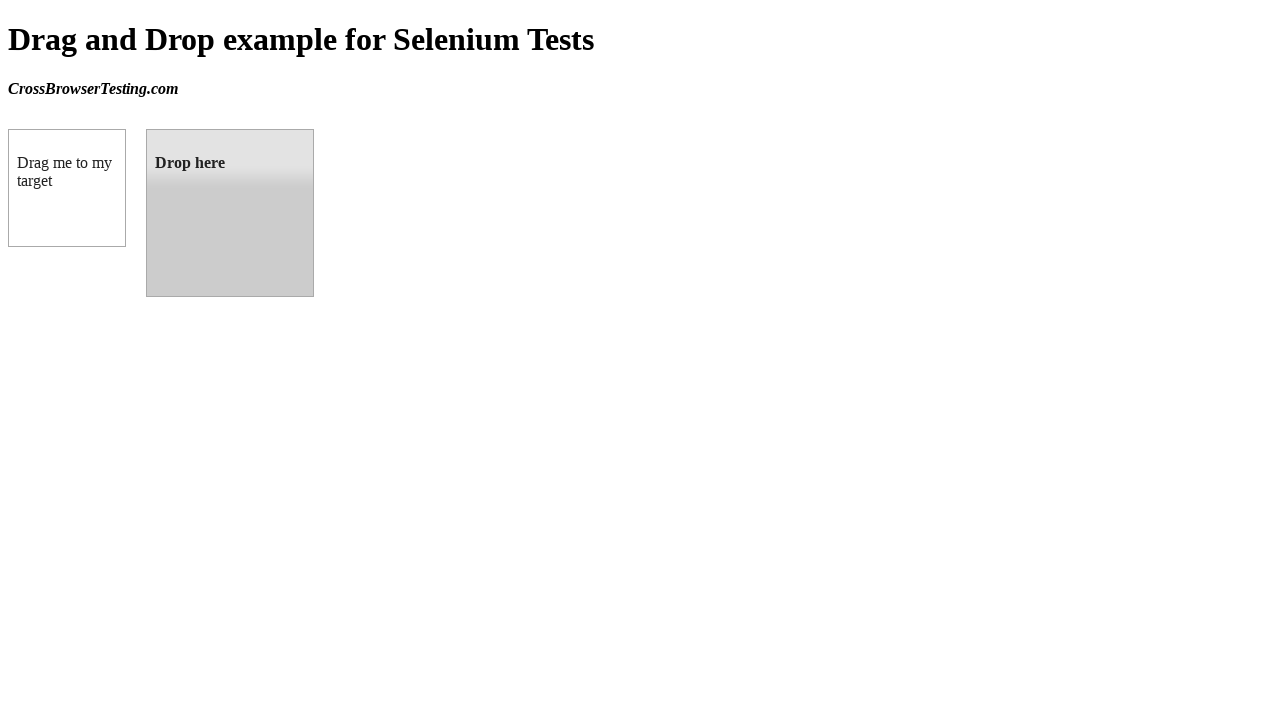

Pressed and held mouse button on source element at (67, 188)
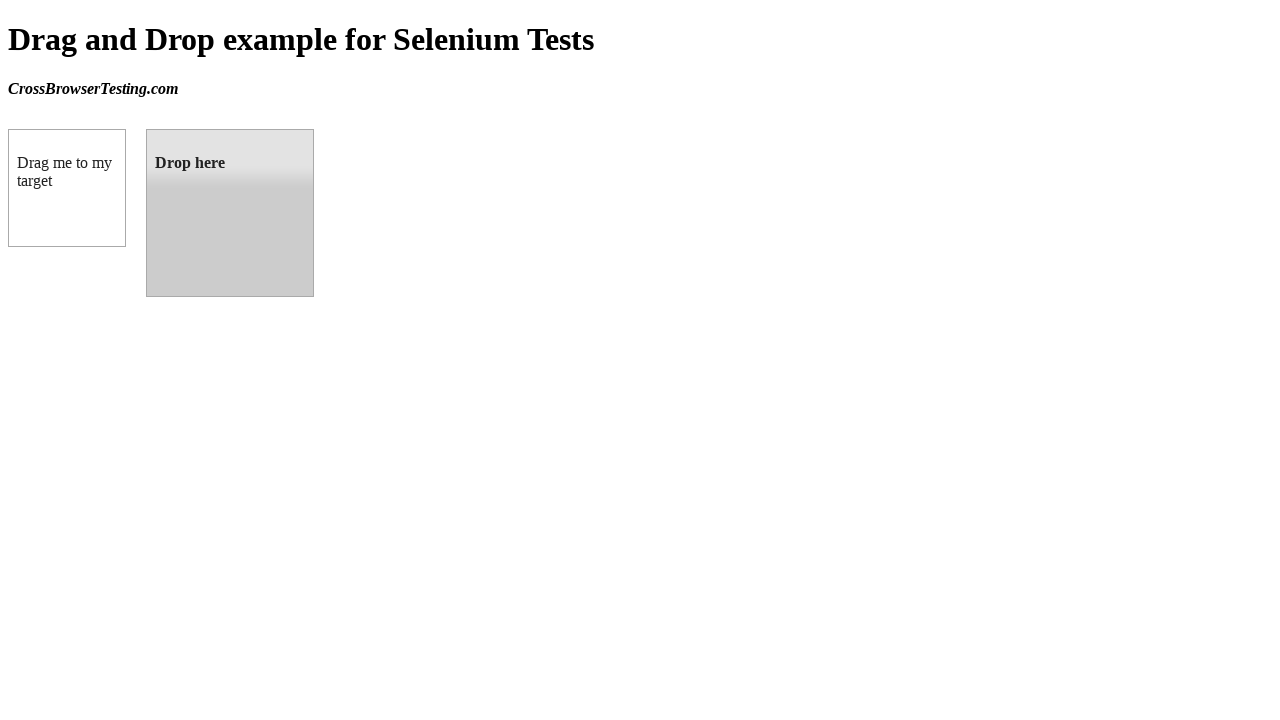

Moved mouse to target element while holding button at (230, 213)
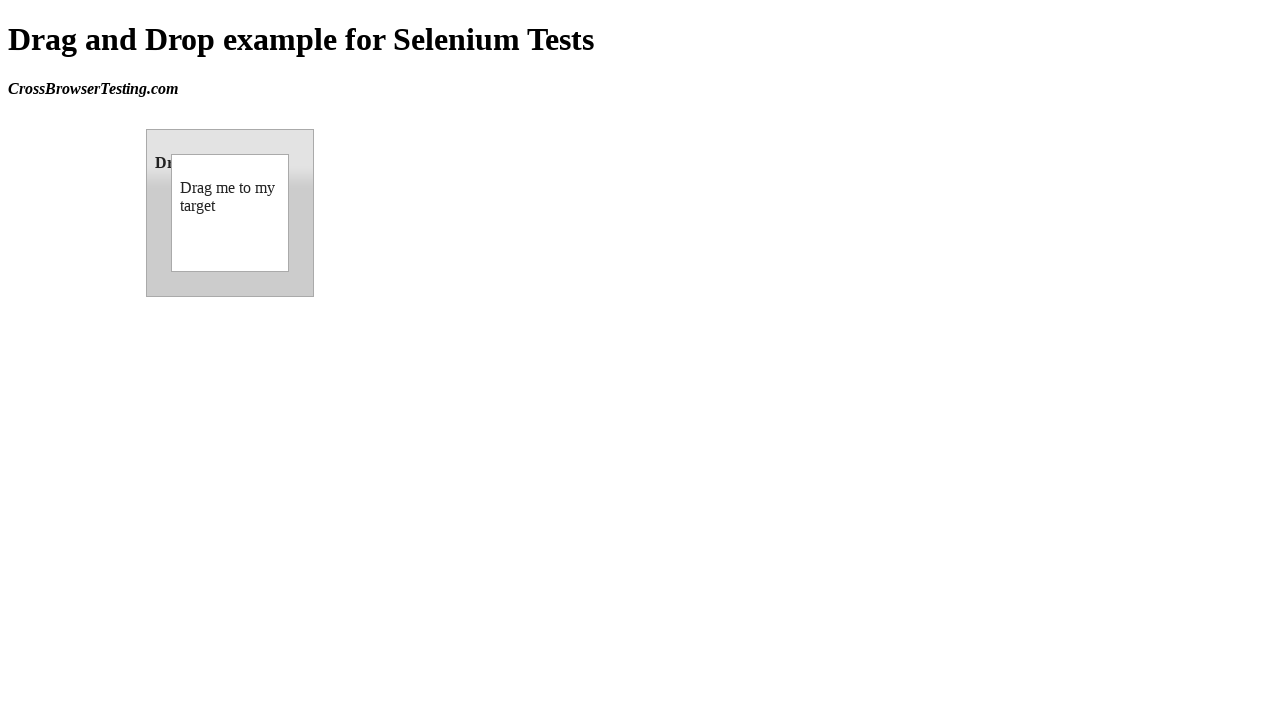

Released mouse button to complete drag and drop at (230, 213)
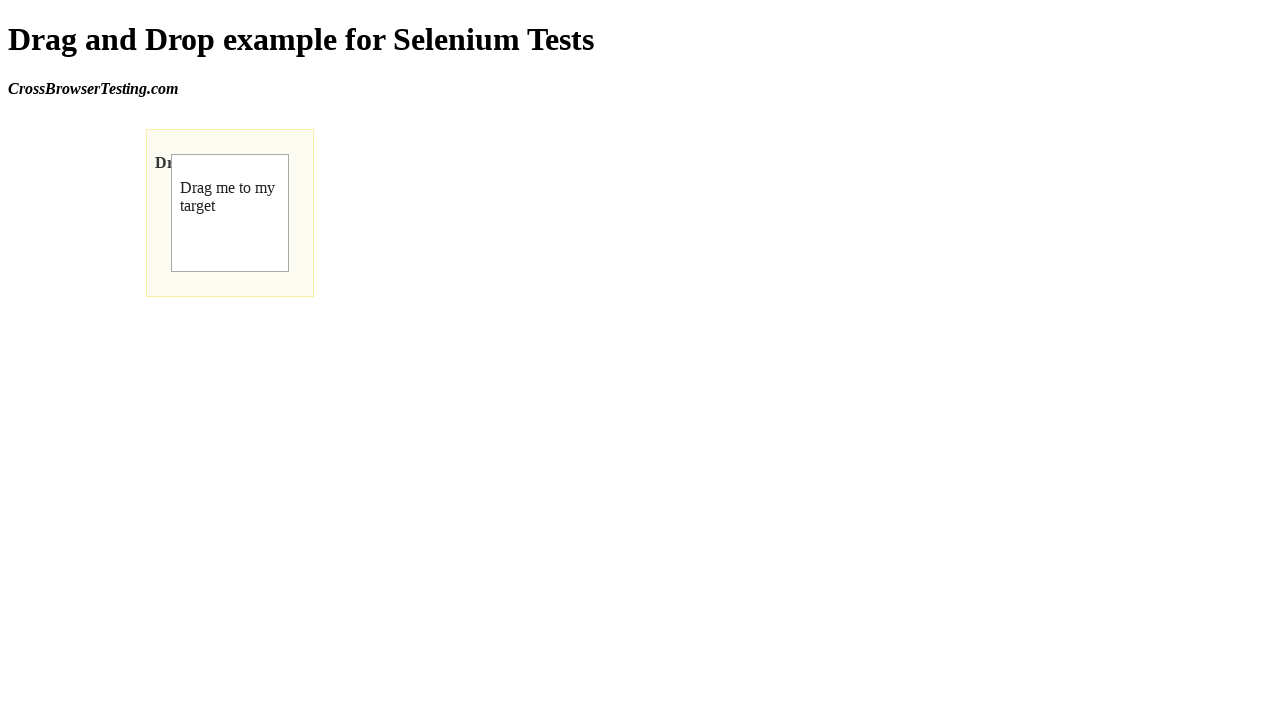

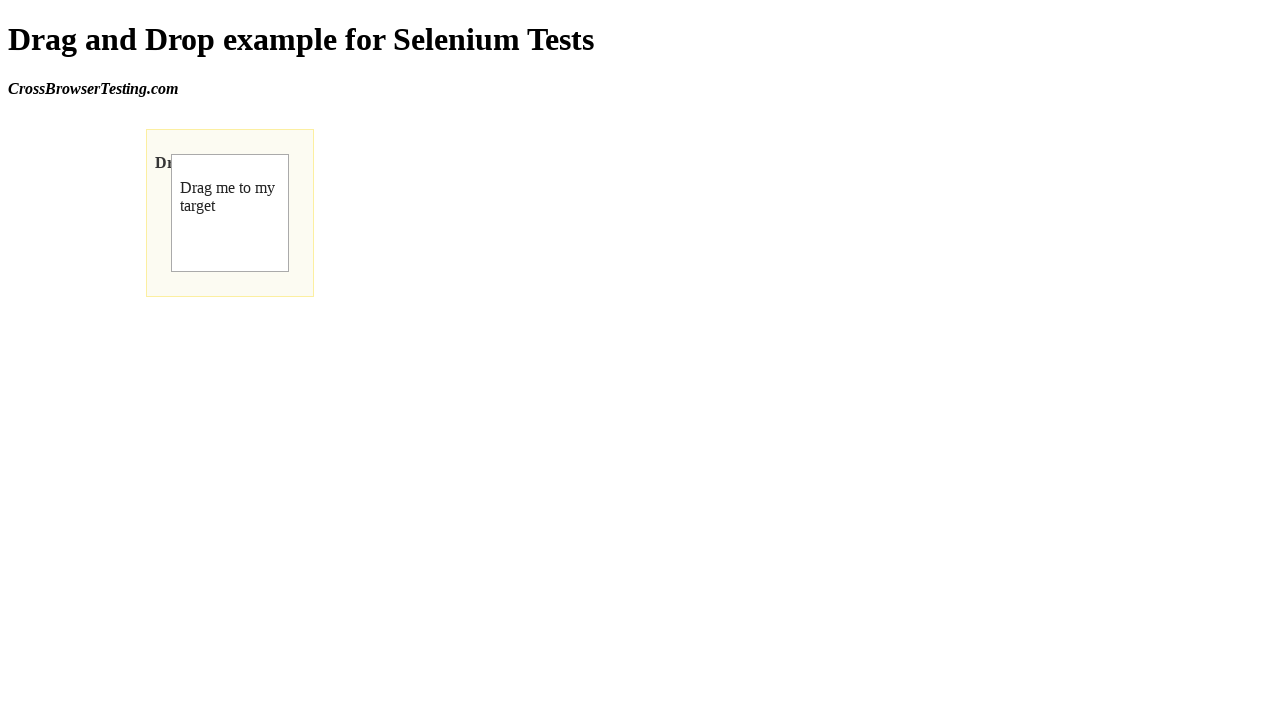